Tests login form validation by clicking submit without entering credentials and verifying error message is displayed

Starting URL: https://www.saucedemo.com/

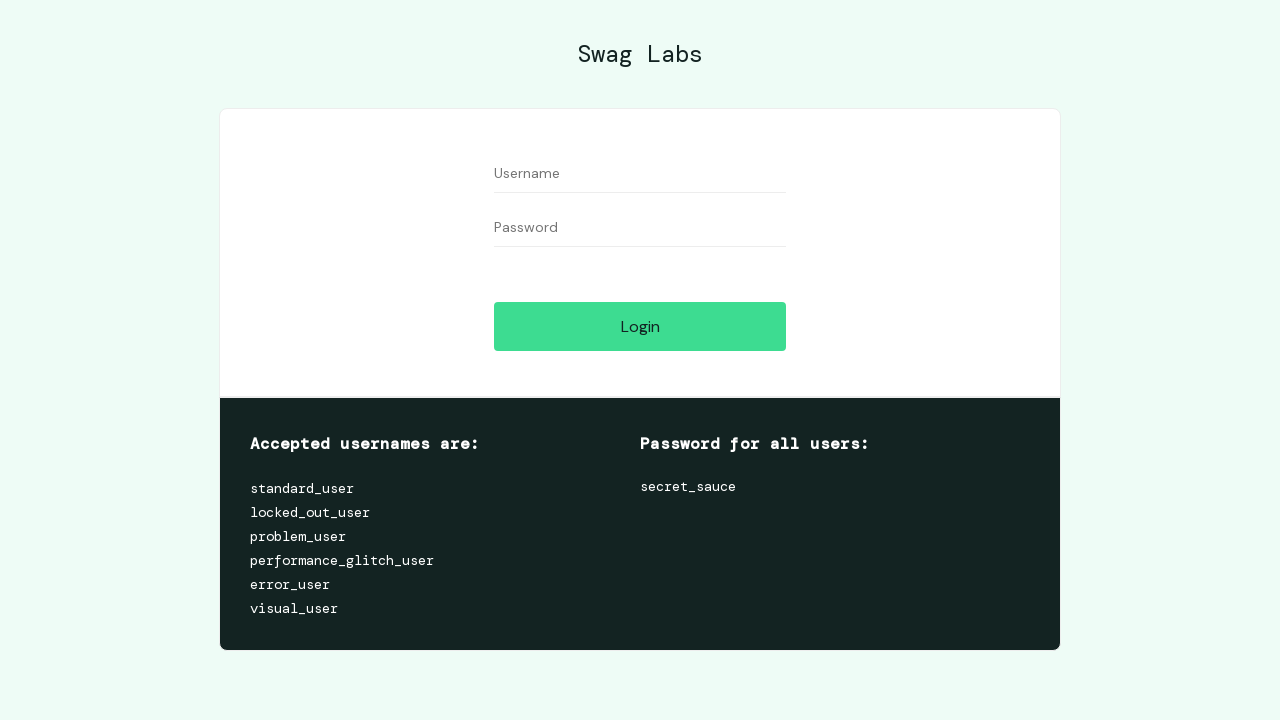

Clicked submit button without entering credentials at (640, 326) on input[type='submit']
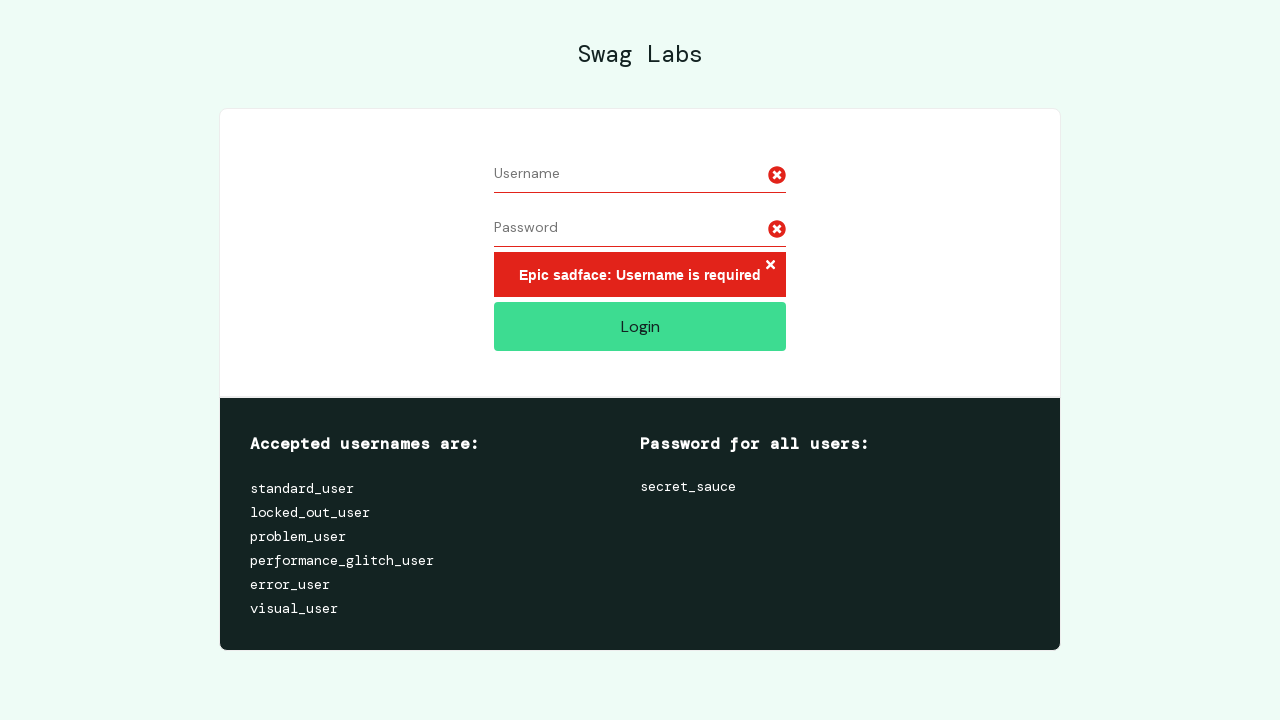

Verified error message 'Epic sadface: Username is required' is displayed
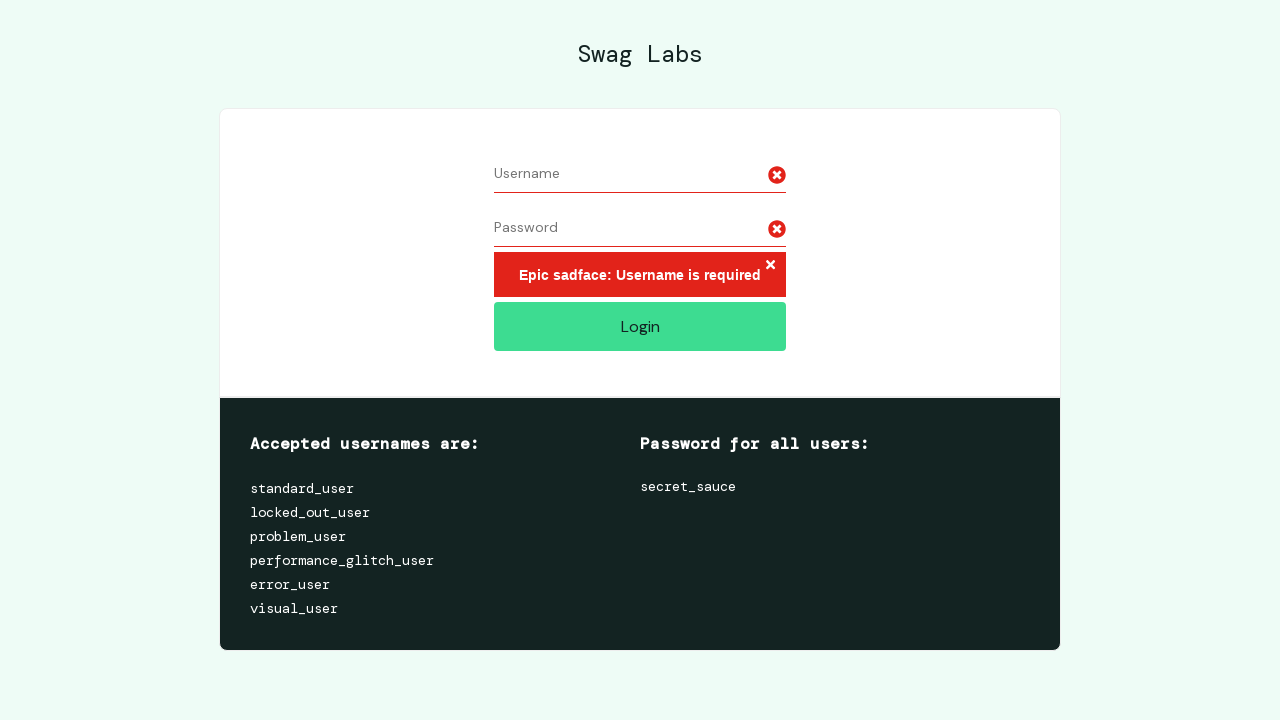

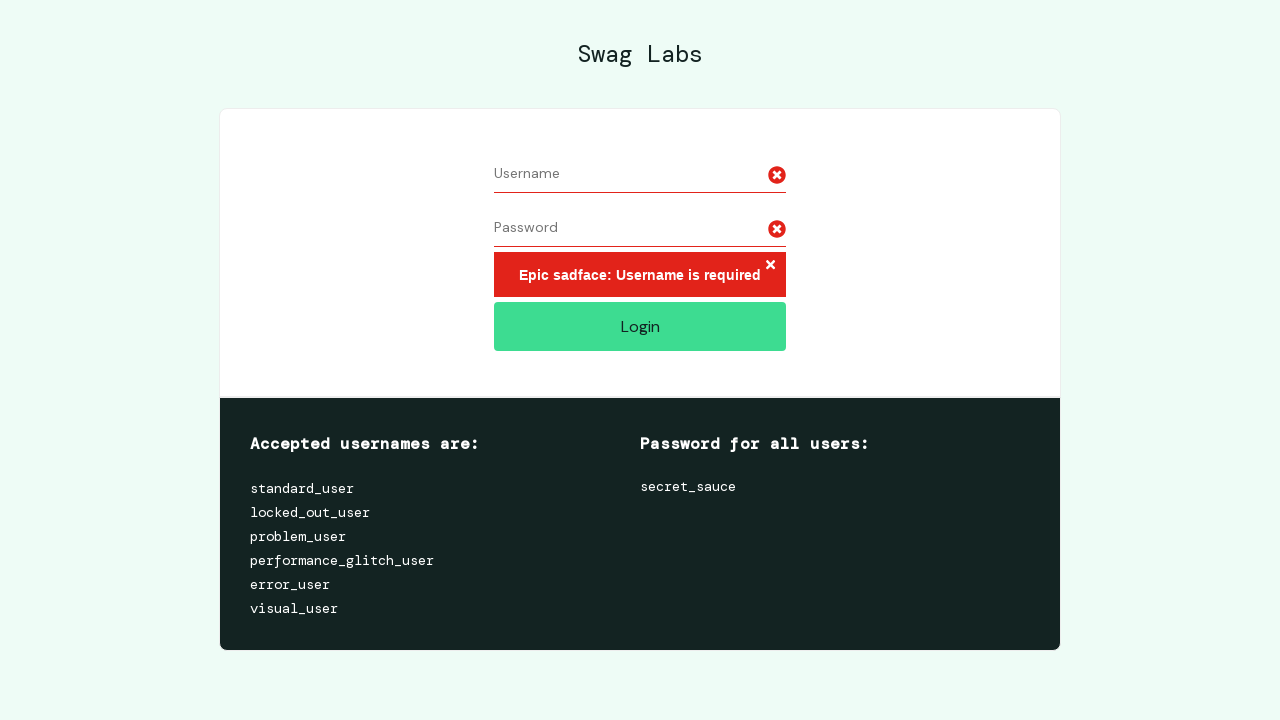